Tests drag and drop functionality by dragging an element and dropping it onto another element within an iframe

Starting URL: https://jqueryui.com/droppable/

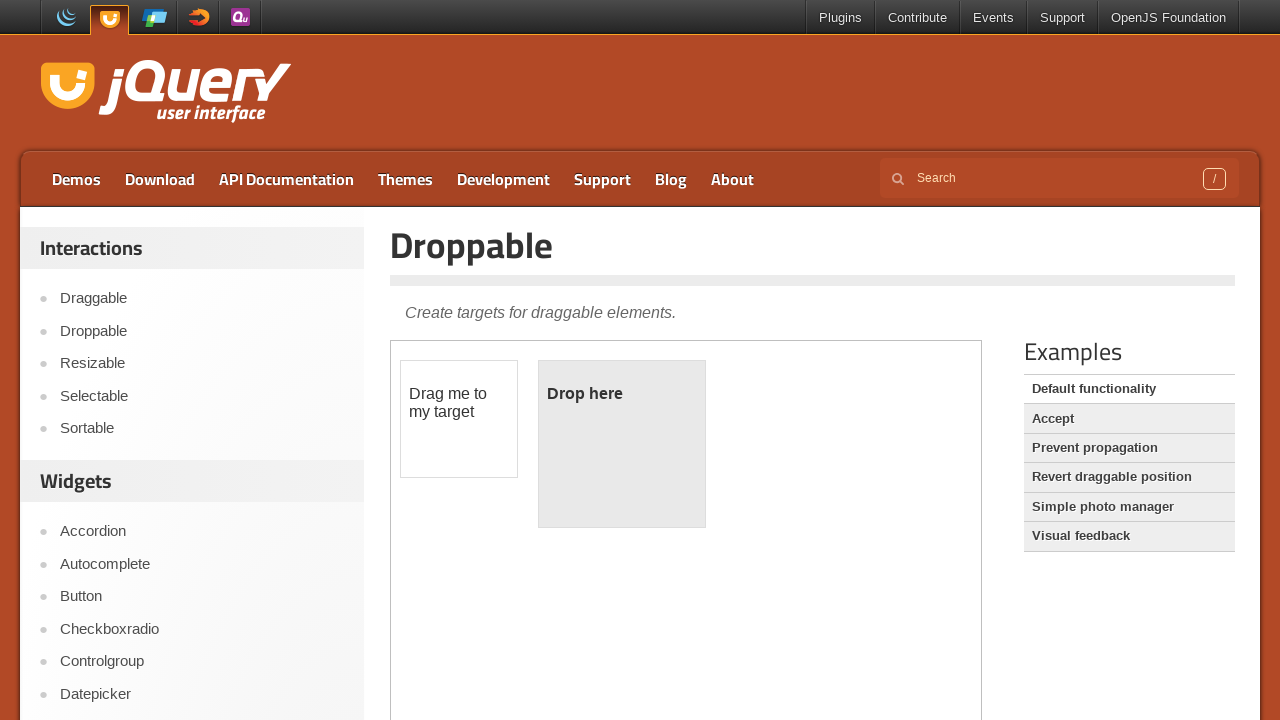

Located the first iframe containing the drag and drop demo
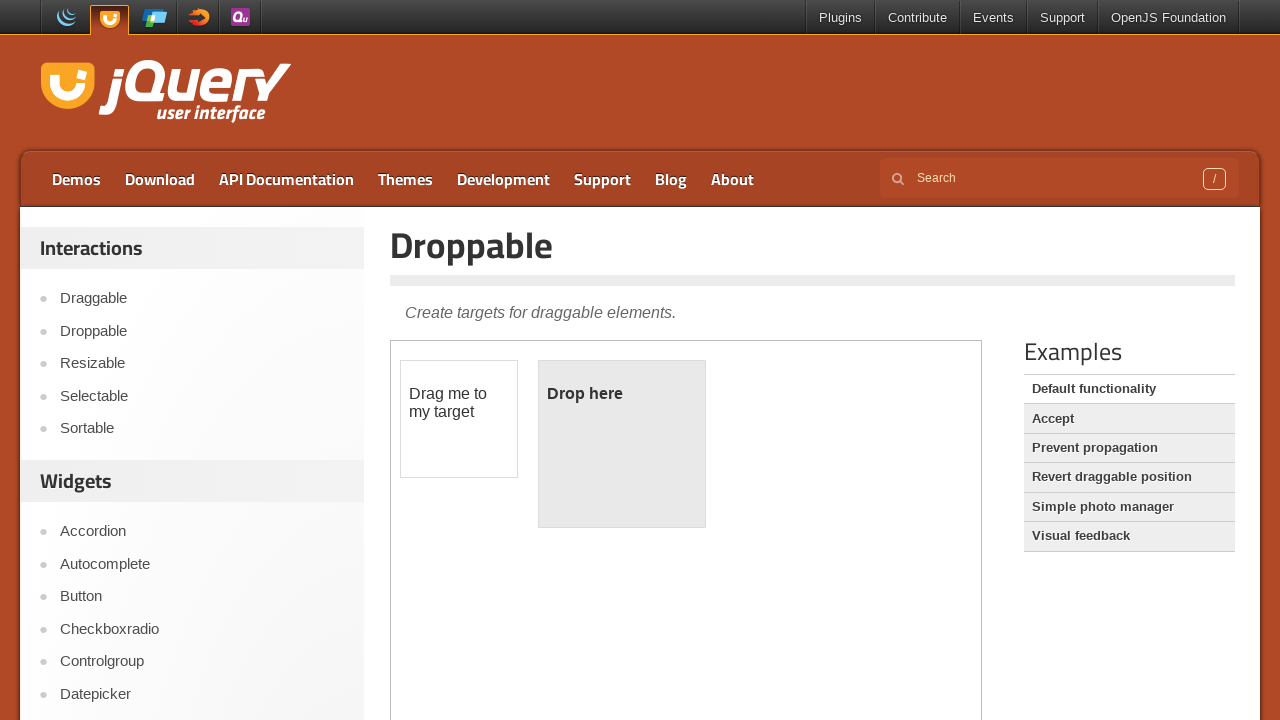

Located the draggable element
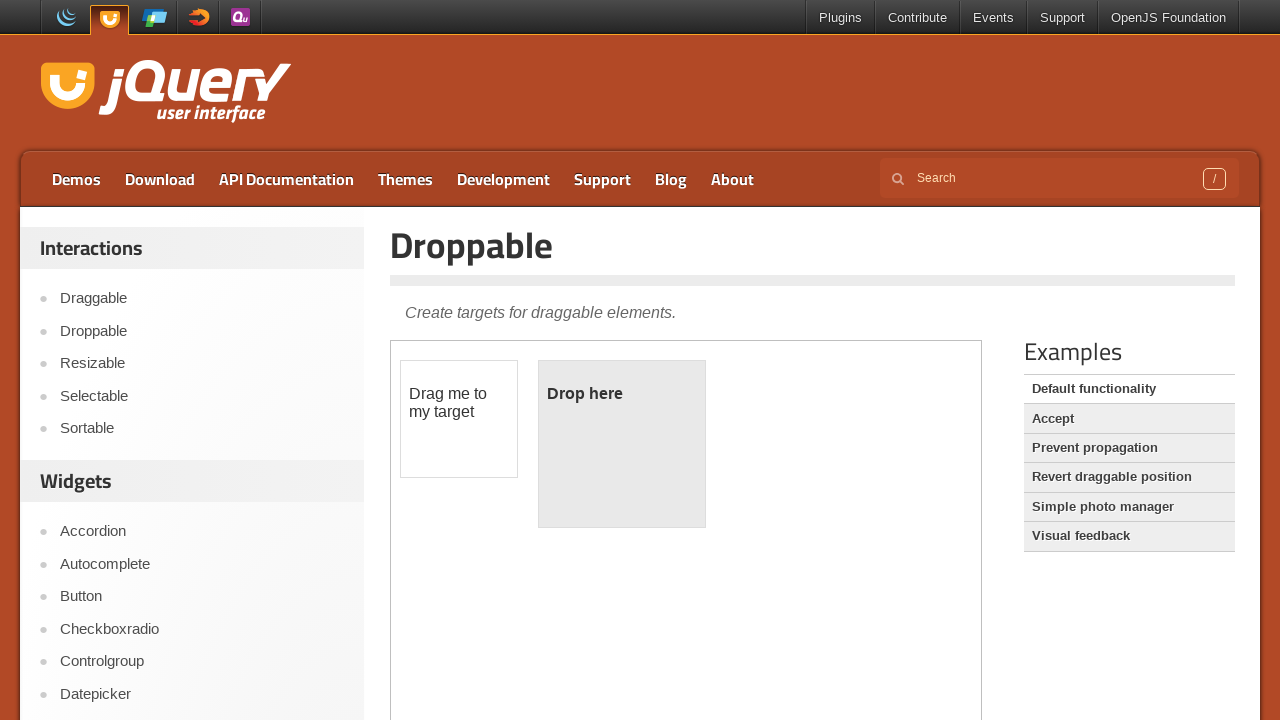

Located the droppable element
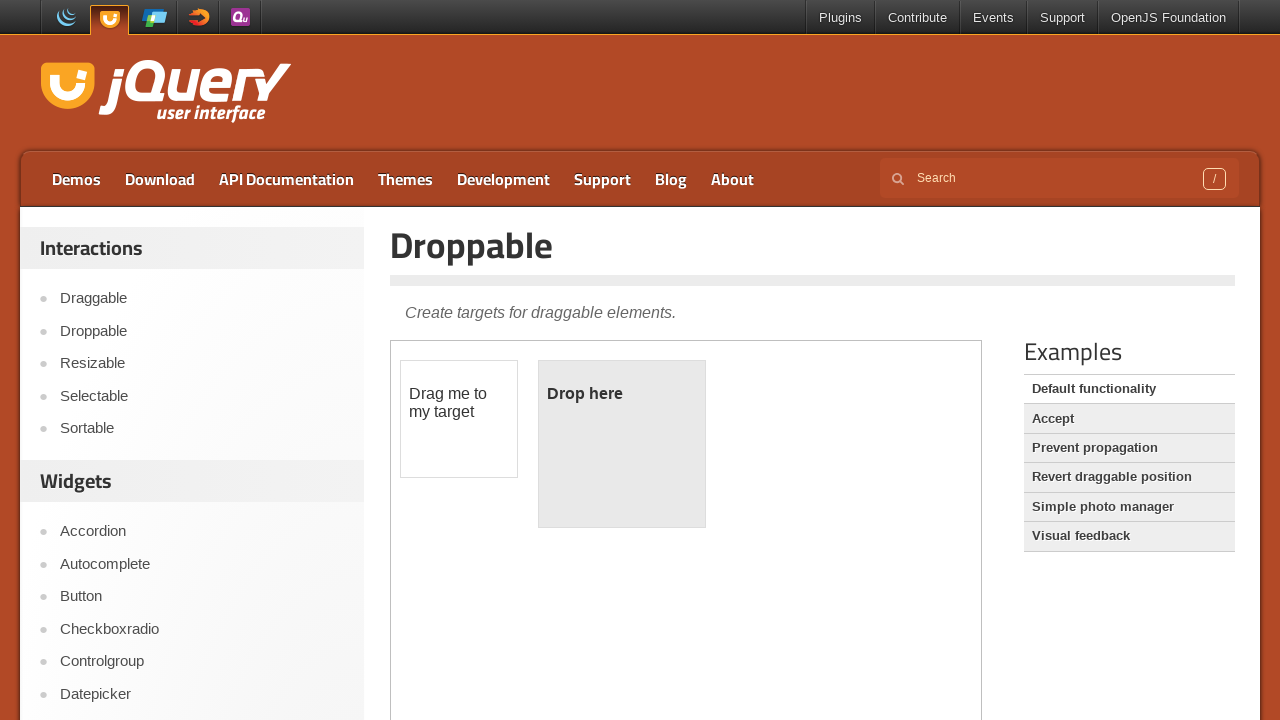

Dragged the draggable element and dropped it onto the droppable element at (622, 444)
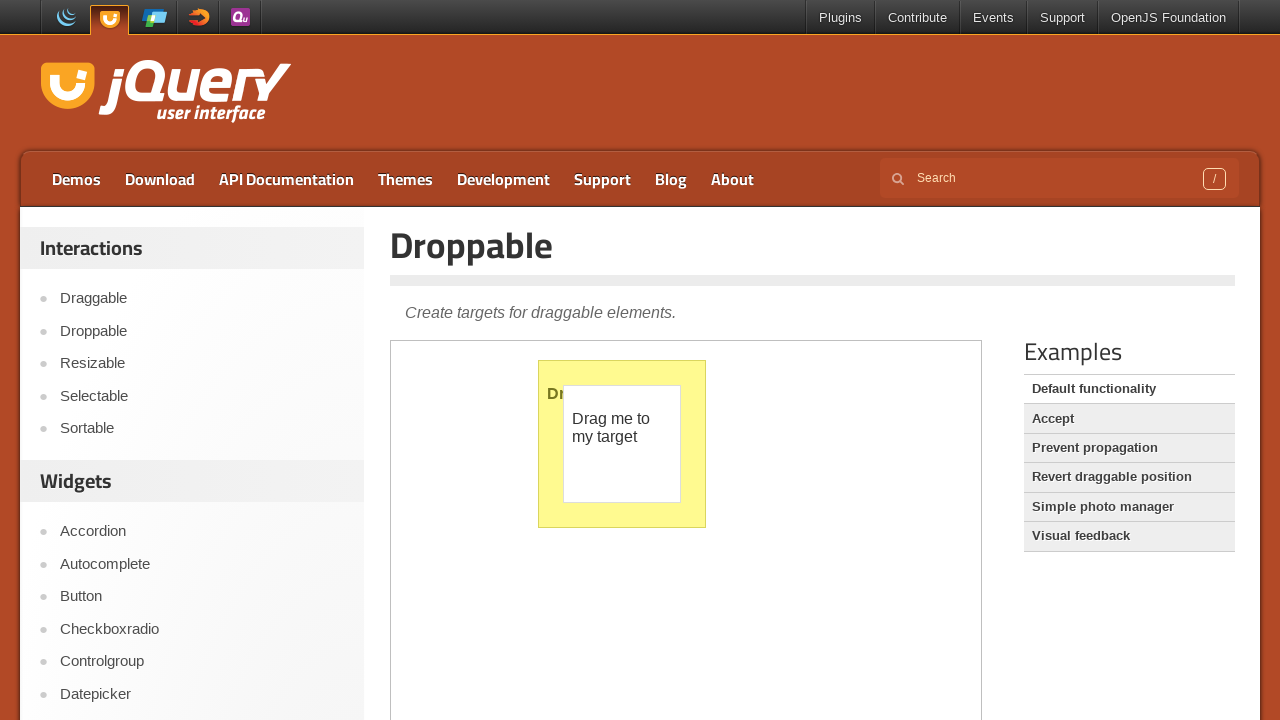

Reloaded the page
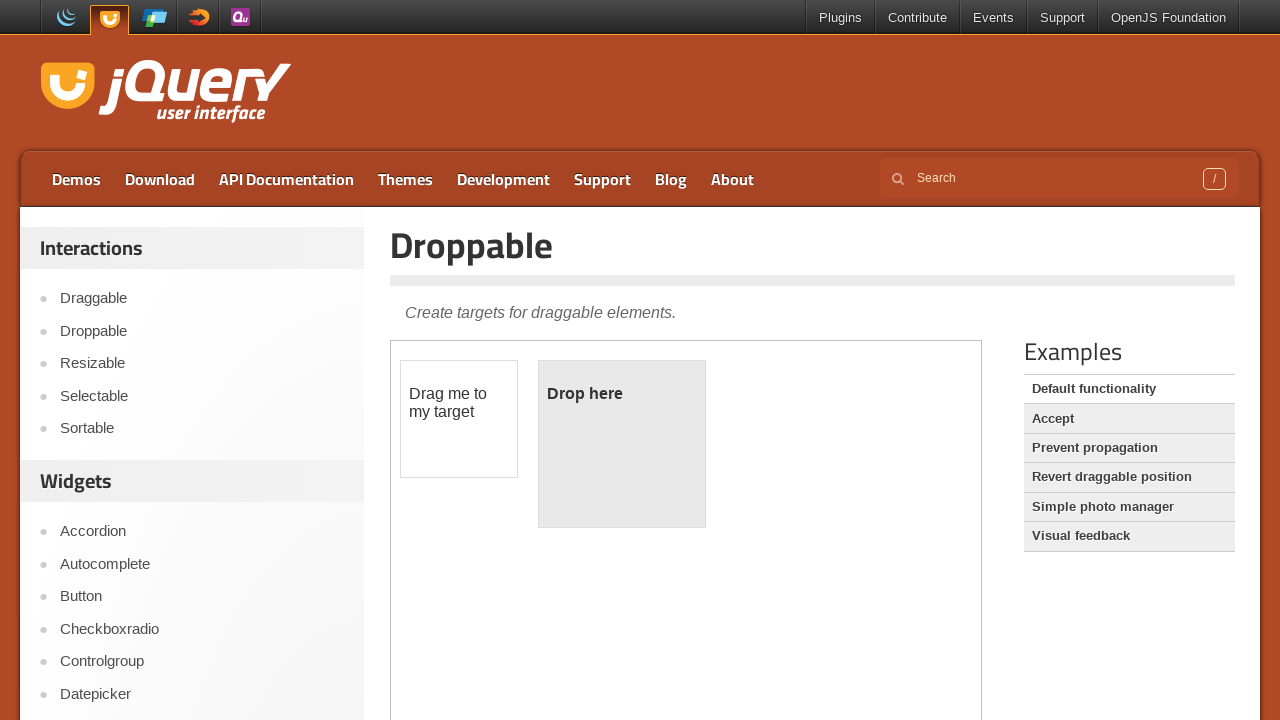

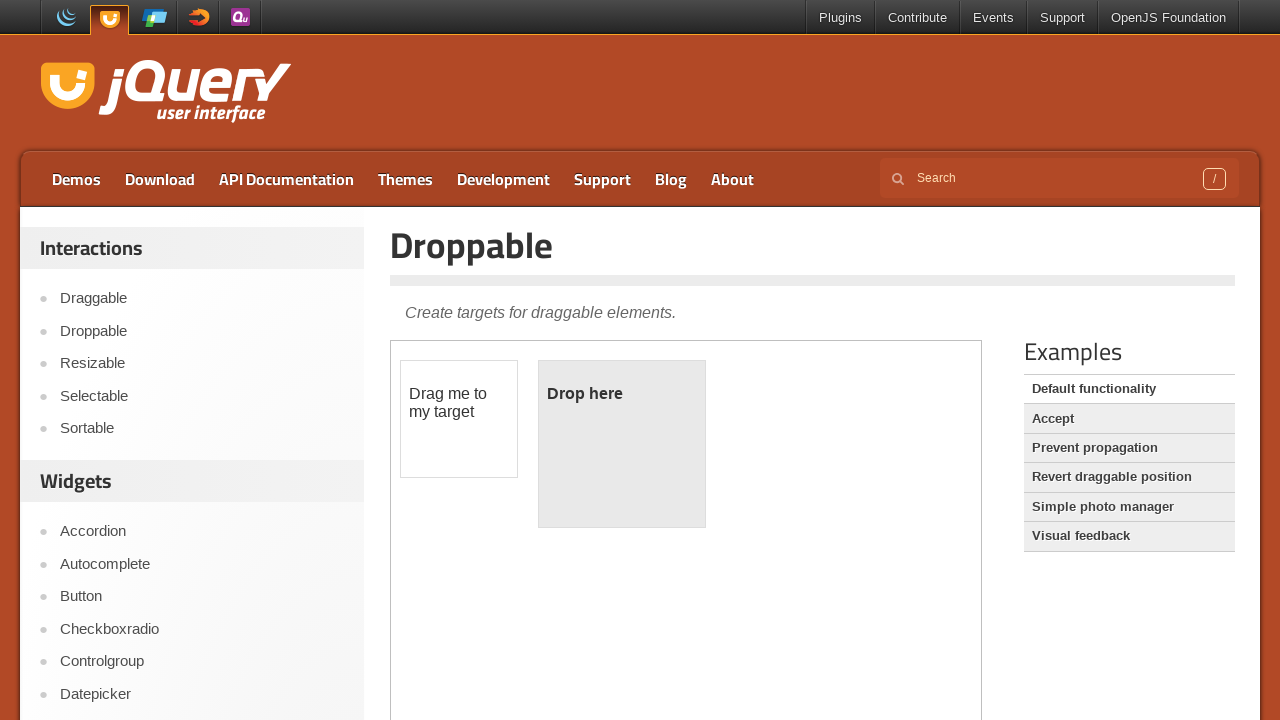